Navigates UC Berkeley dining menus page, clicks on a dining hall to view its menu, then clicks on a meal period to view meal items, verifying the menu interface is interactive and loads content properly.

Starting URL: https://dining.berkeley.edu/menus/

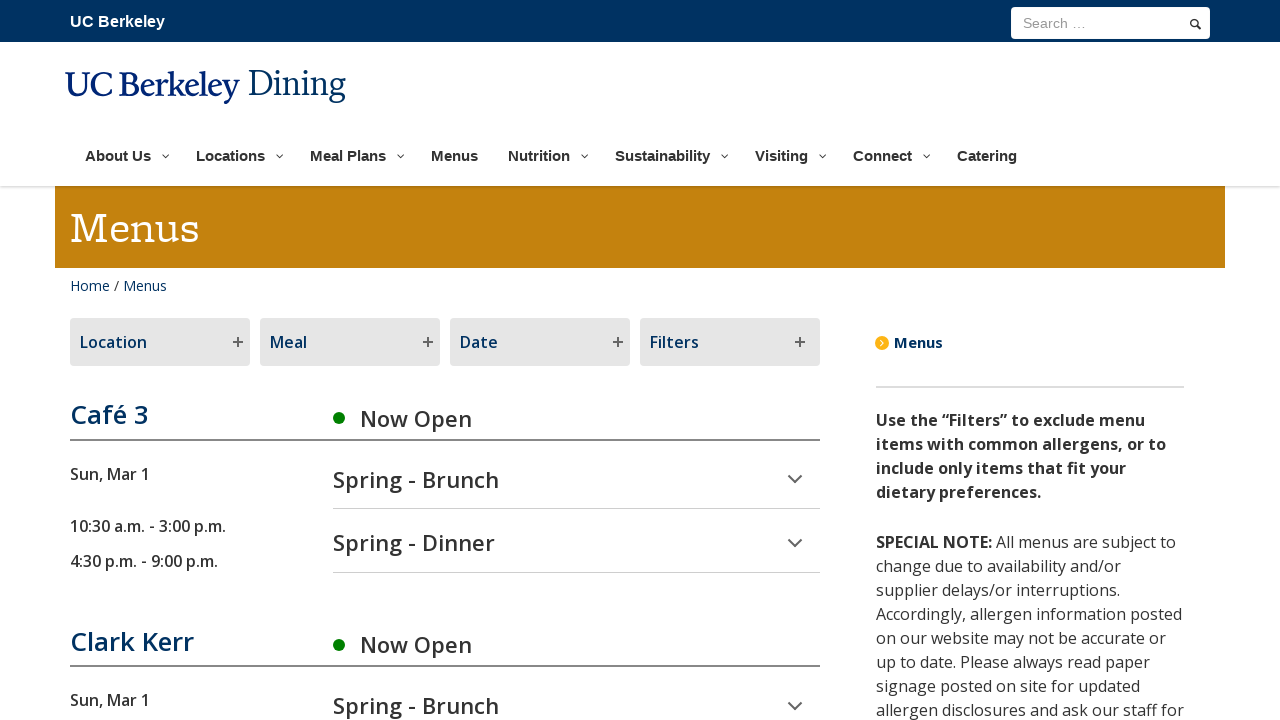

Waited for dining halls to load
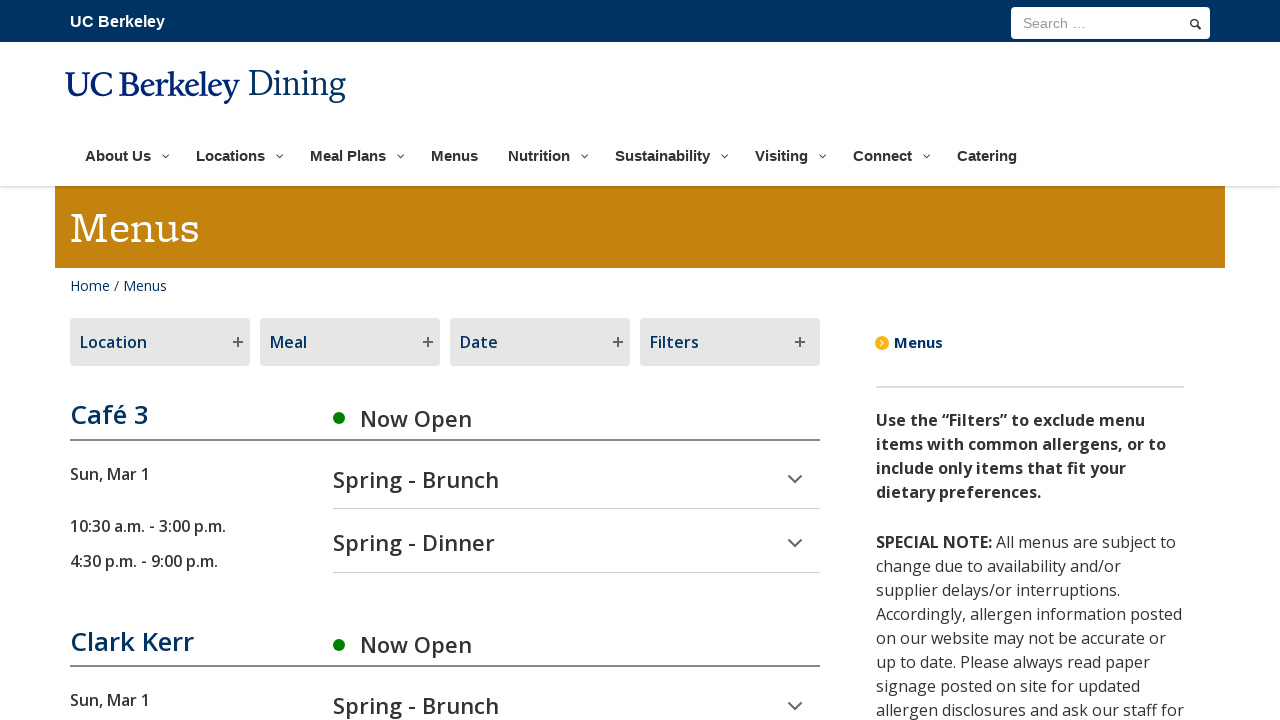

Located all dining hall elements
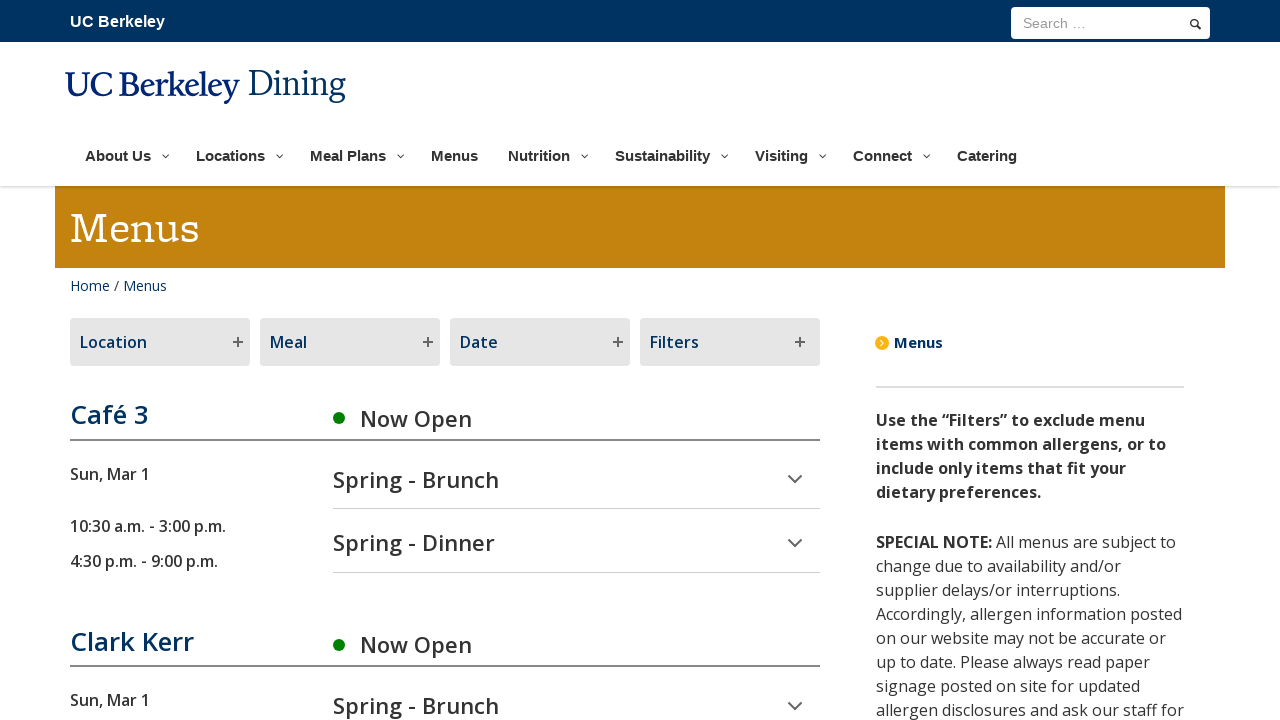

Clicked on first dining hall to view its menu at (201, 415) on .cafe-title >> nth=0
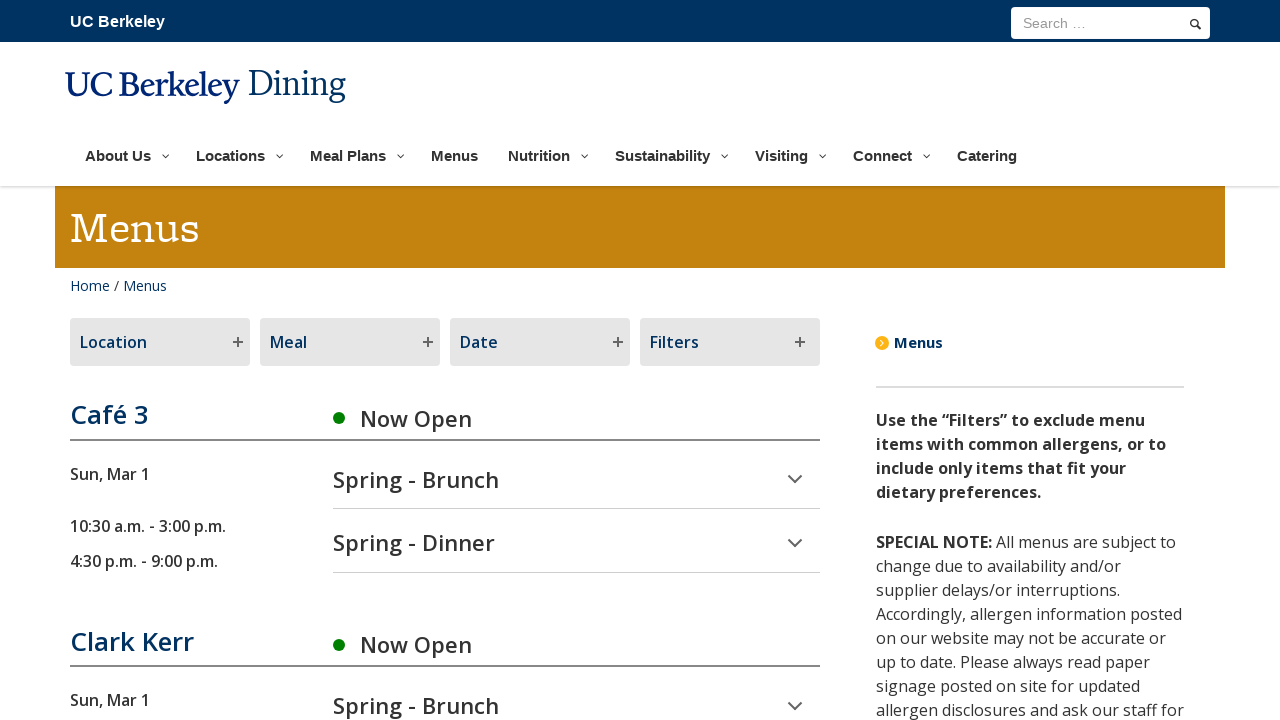

Waited for meal periods to load
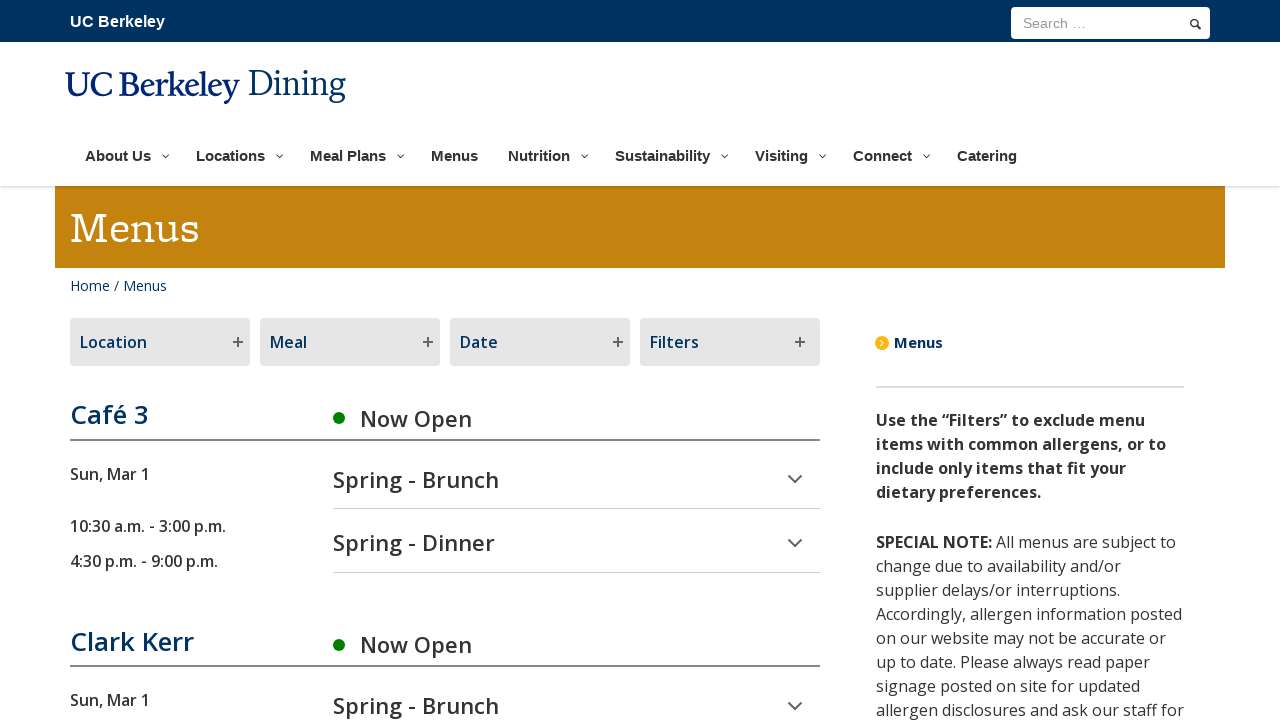

Located all meal period elements
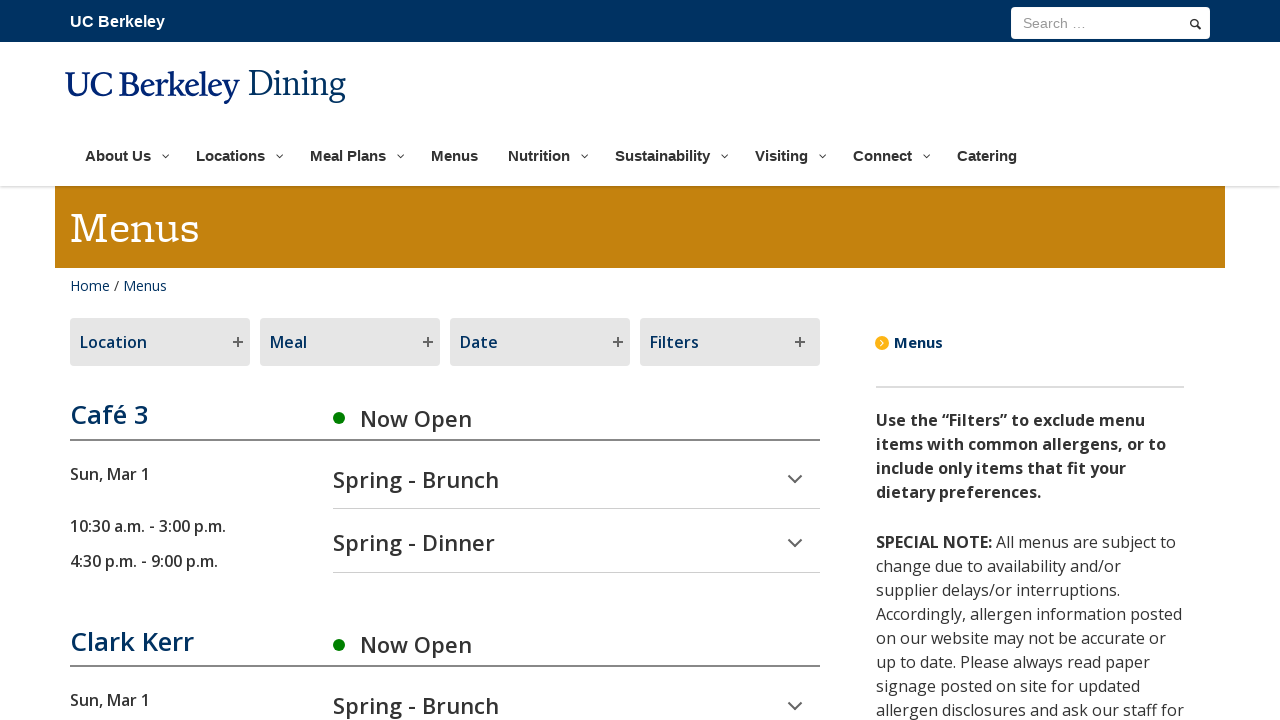

Clicked on first meal period to view meal items at (576, 485) on .preiod-name >> nth=0
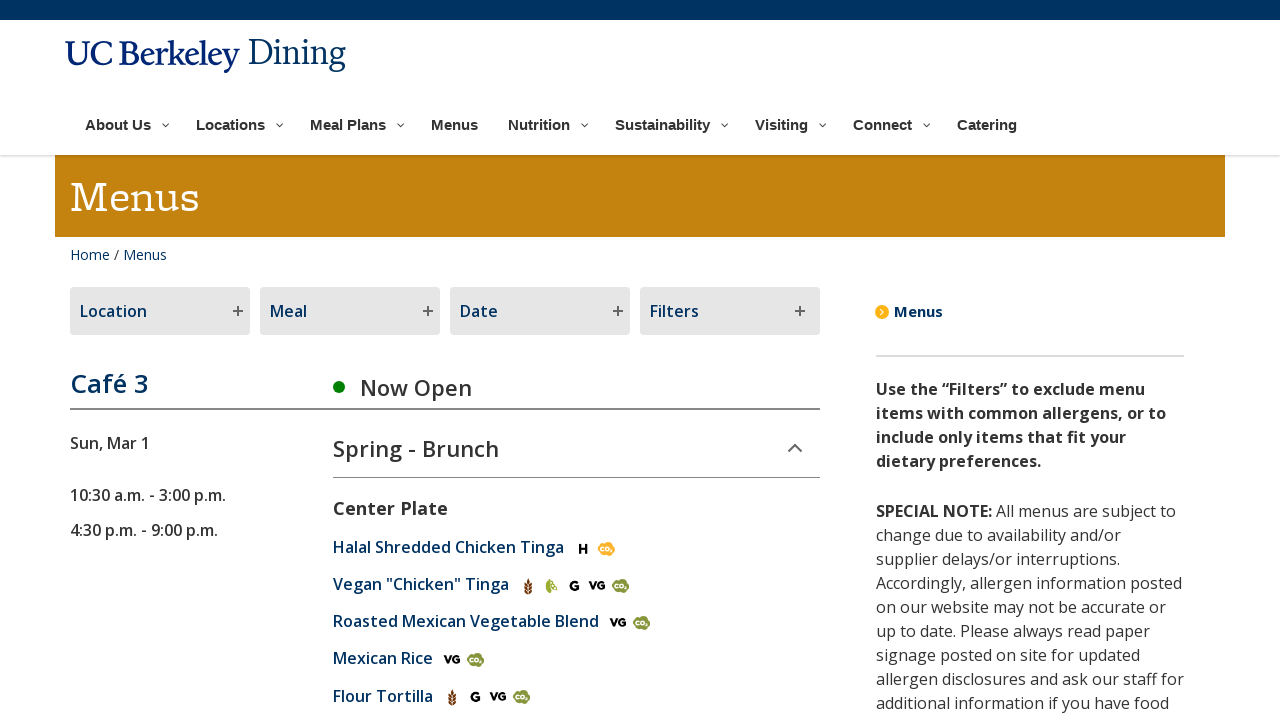

Waited for meal items to load
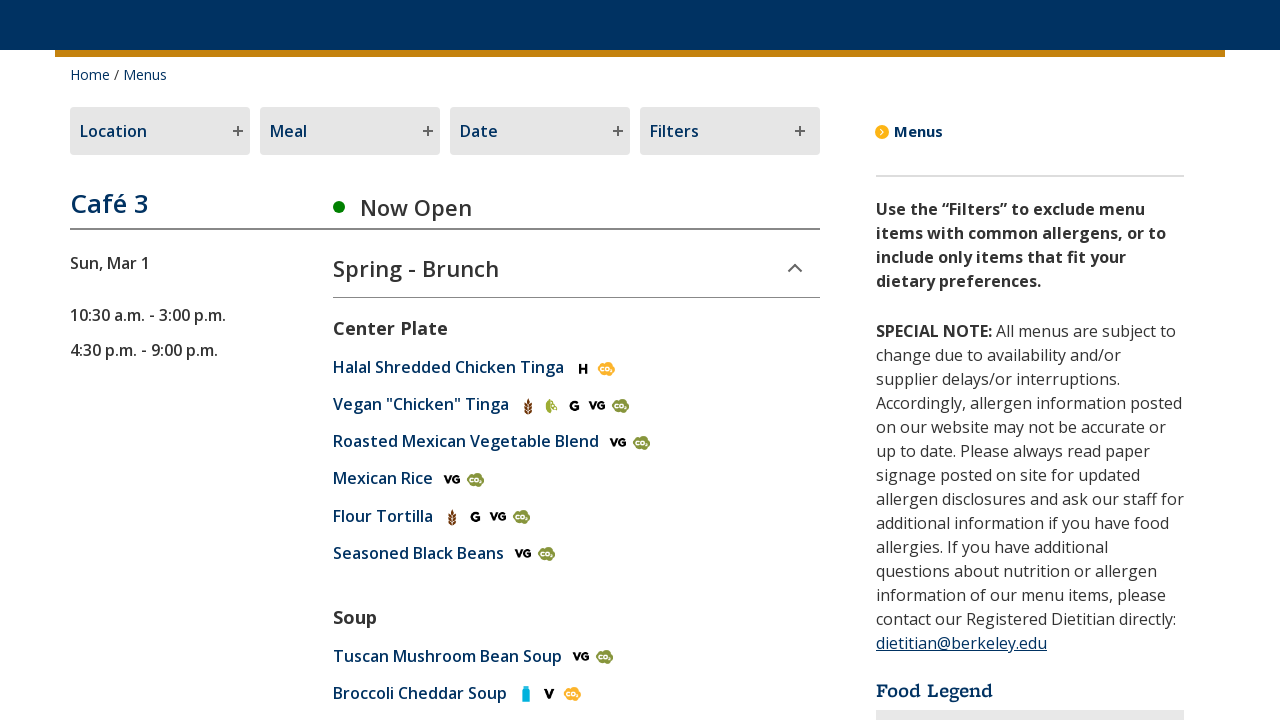

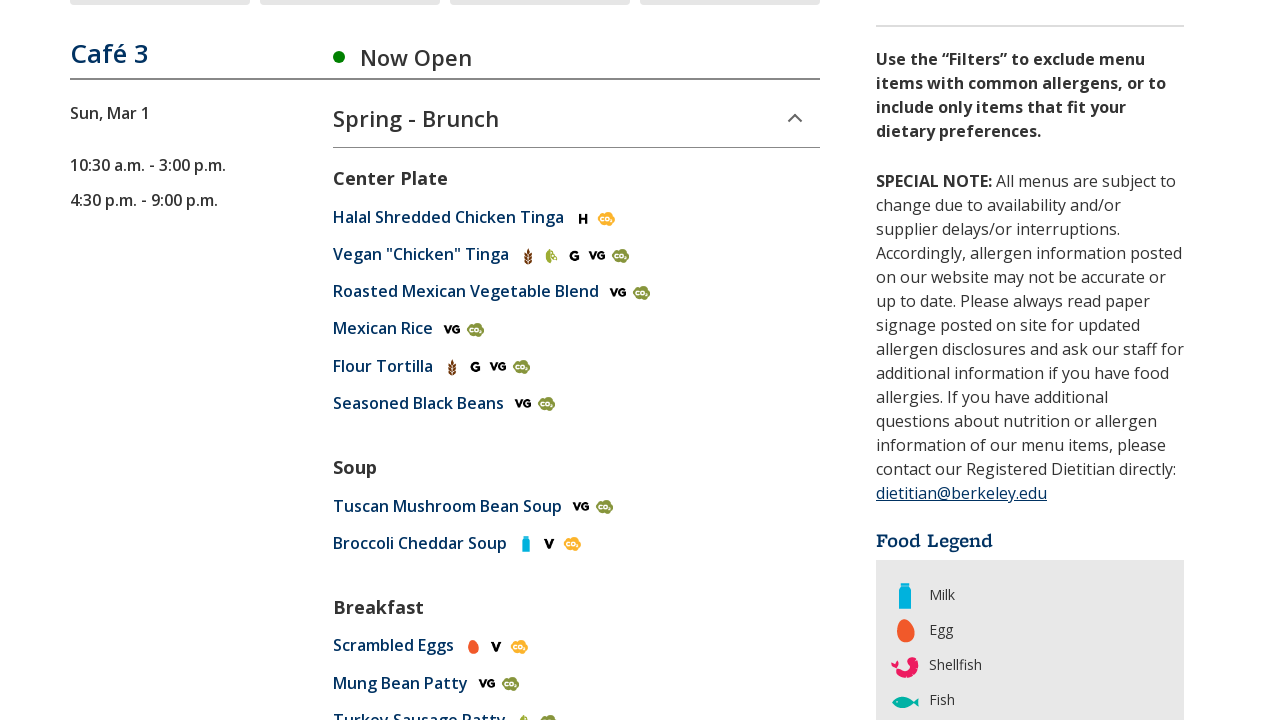